Tests adding a single element by clicking the Add Element button and verifying that one Delete button appears

Starting URL: http://the-internet.herokuapp.com/add_remove_elements/

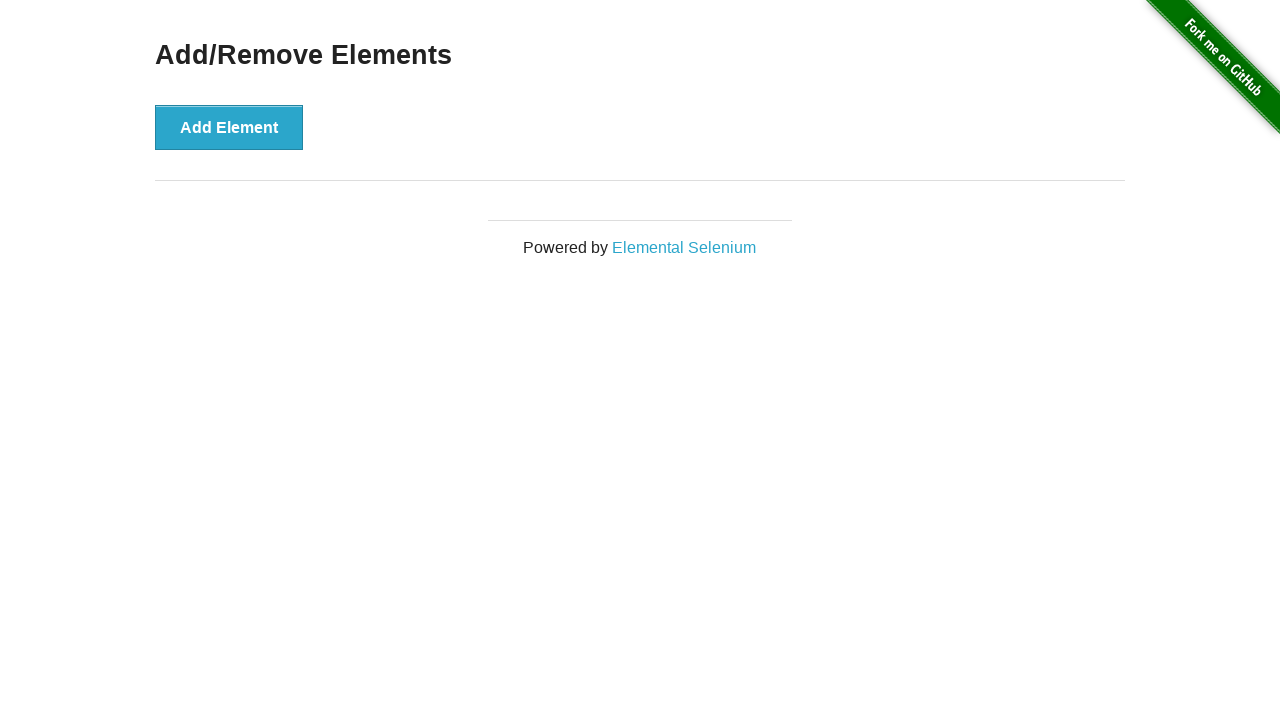

Clicked Add Element button at (229, 127) on xpath=//button[text()='Add Element']
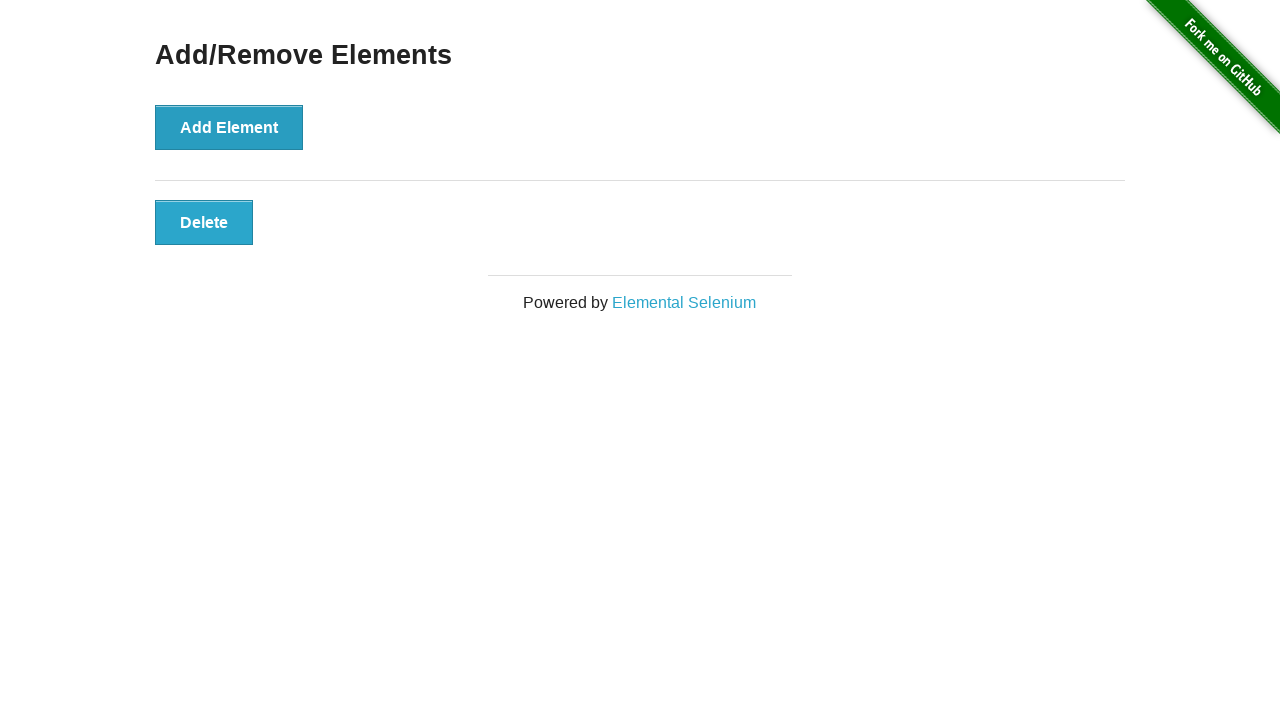

Located Delete button elements
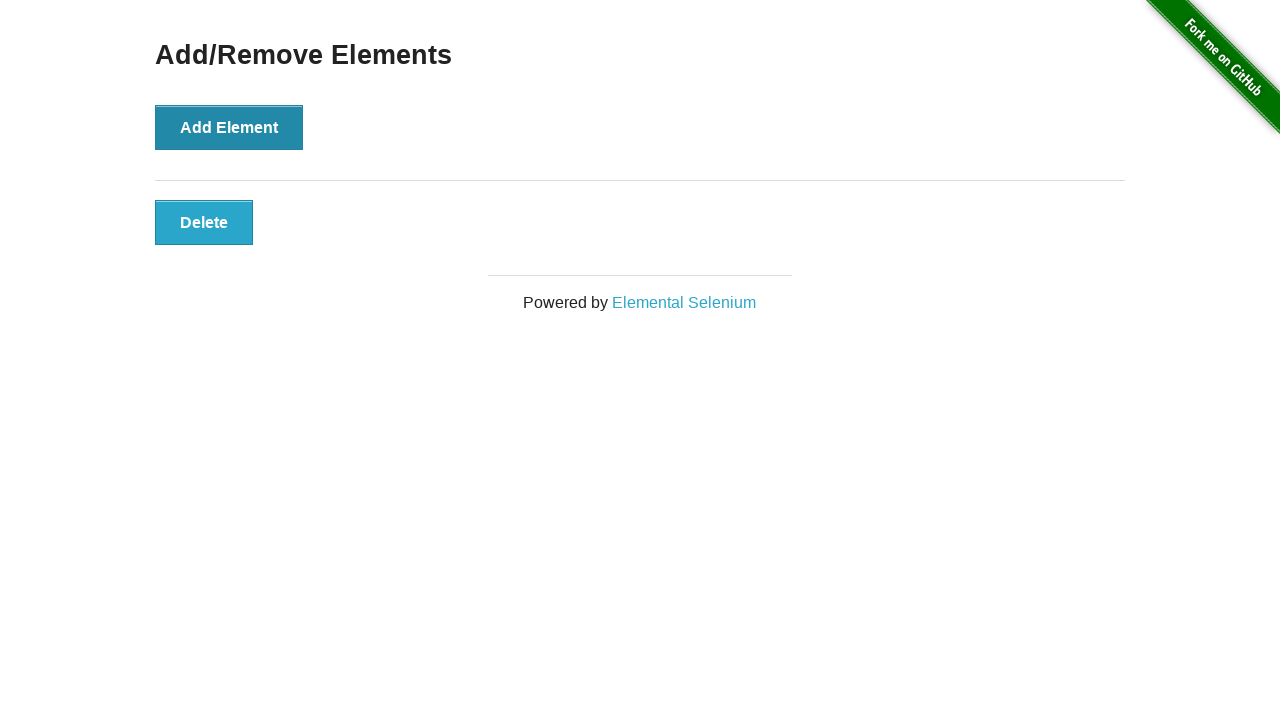

Verified that exactly one Delete button appears
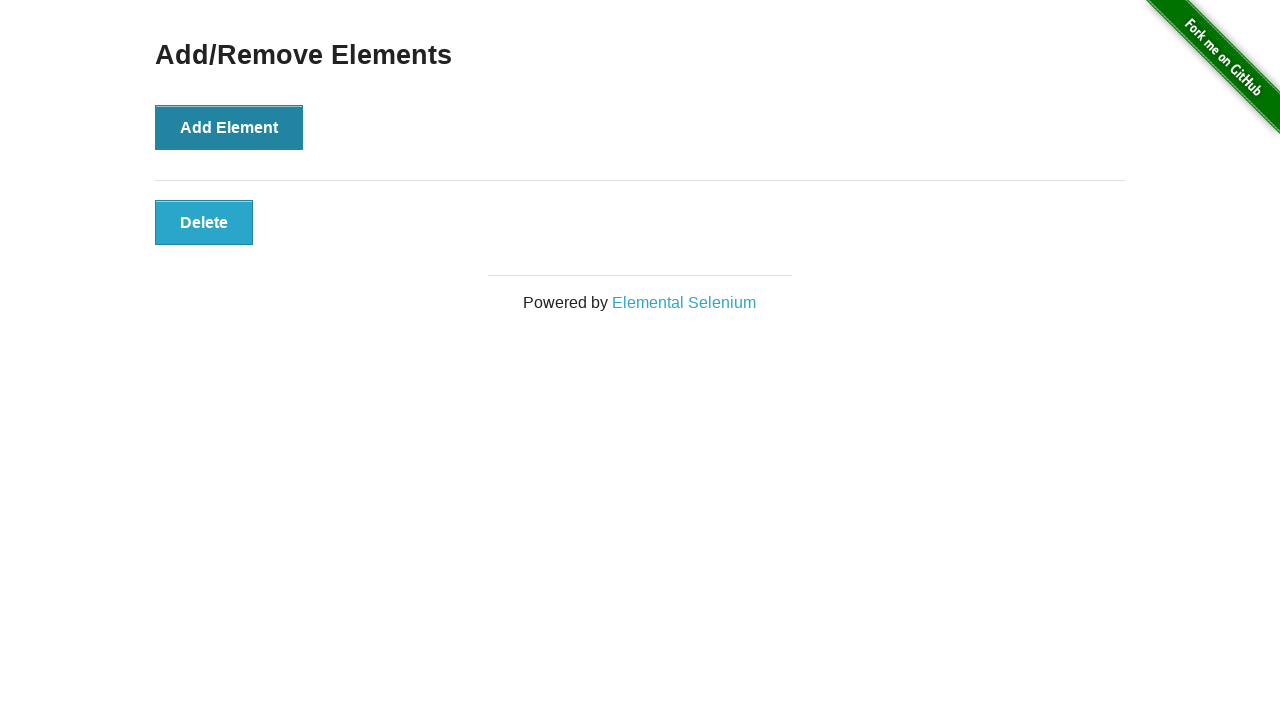

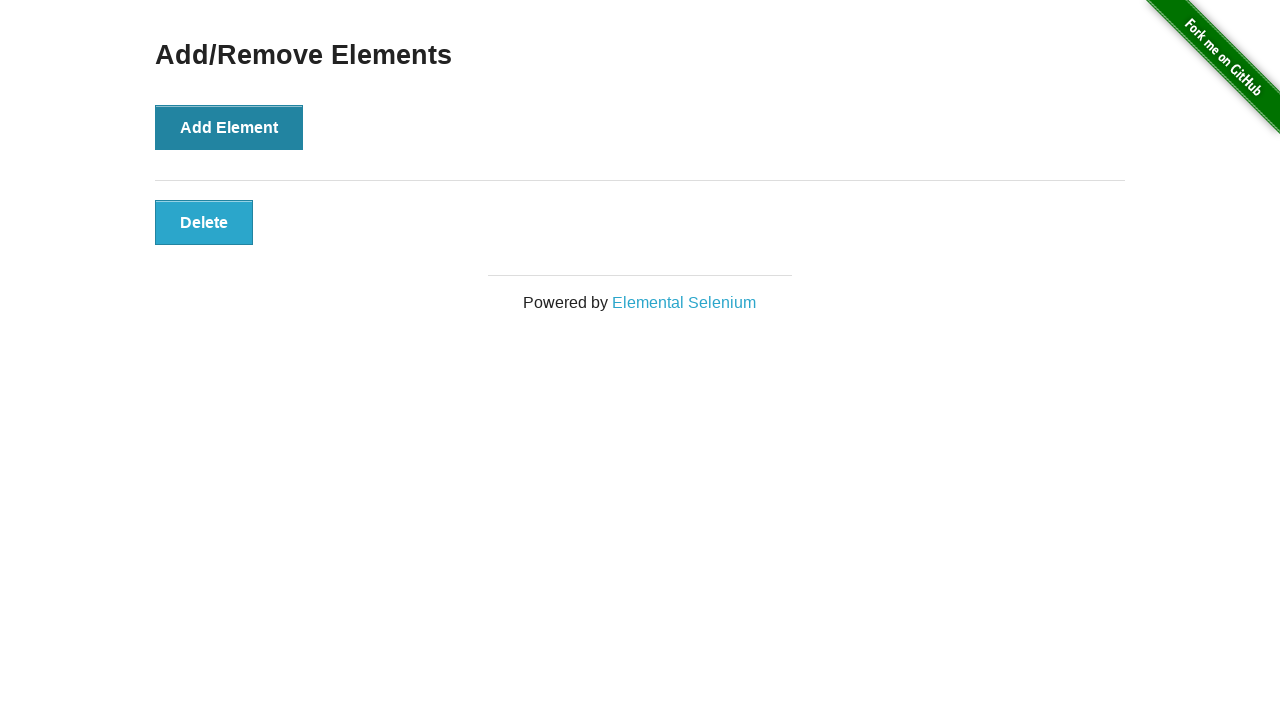